Tests the Progress Bar widget on DemoQA site by navigating to the Widgets section, clicking on Progress Bar, starting the progress bar, and verifying the UI elements are displayed.

Starting URL: https://demoqa.com/

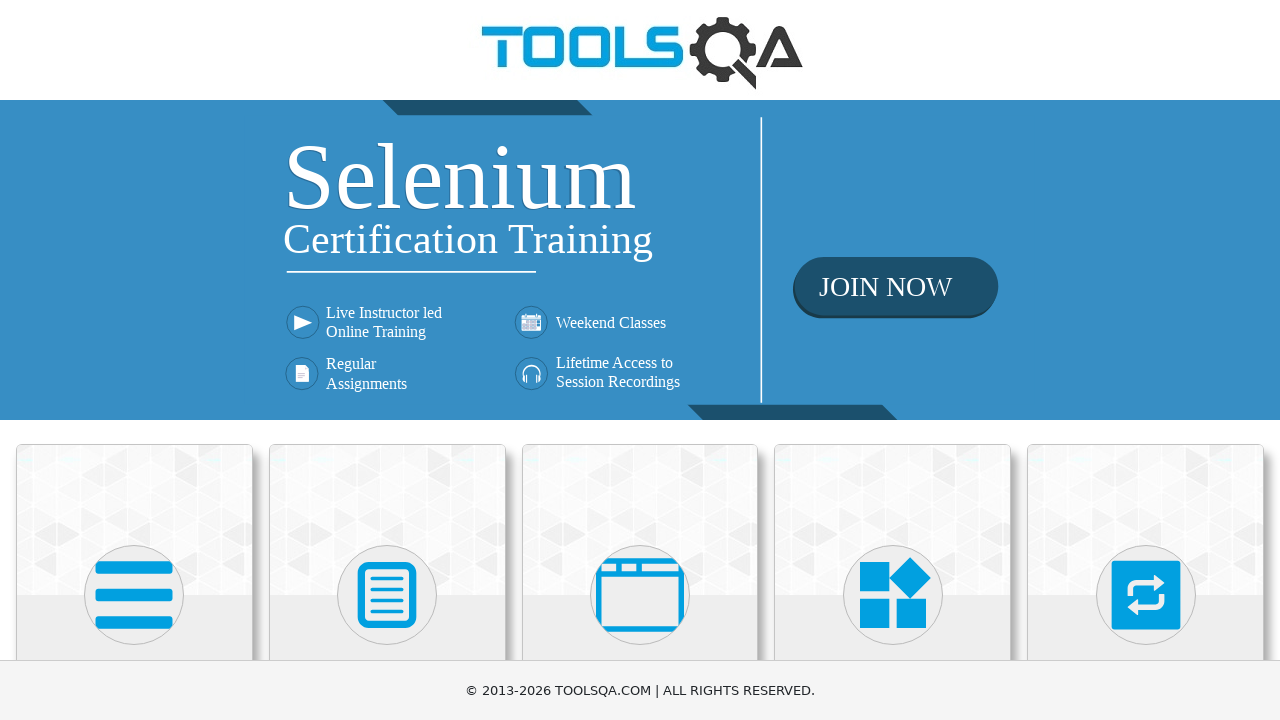

Scrolled down 400px to view widgets section
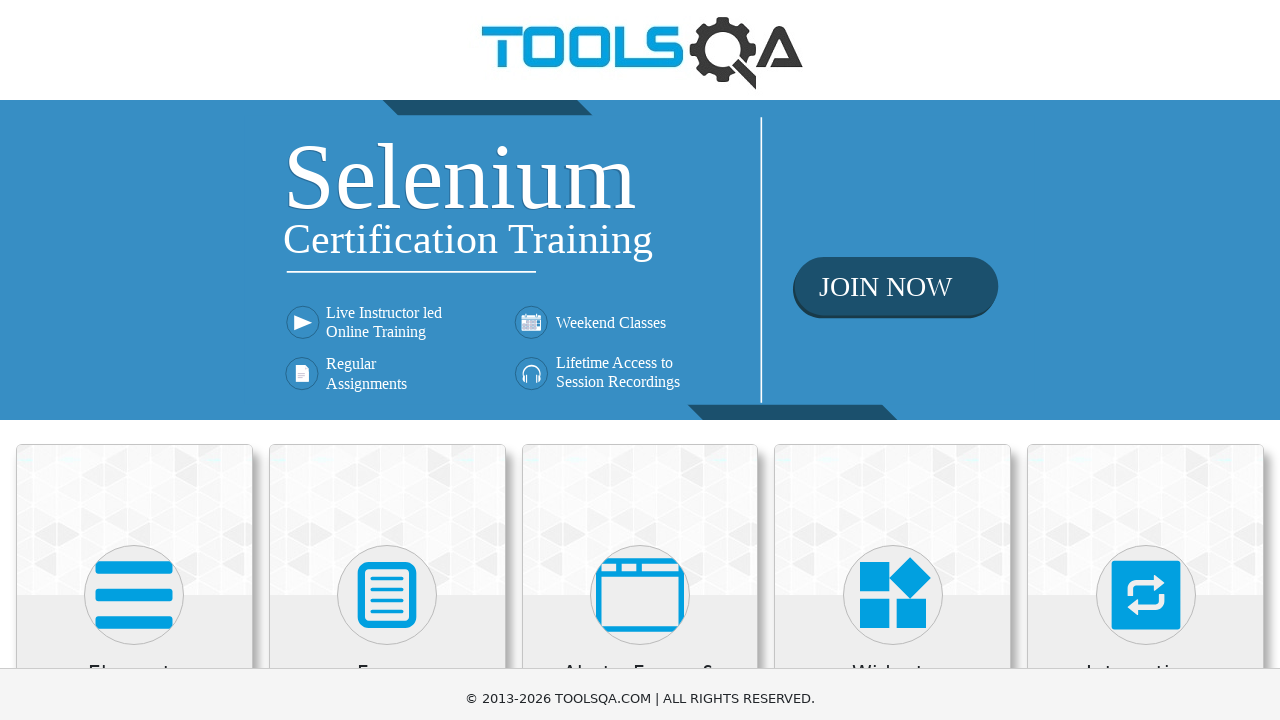

Waited 1 second for page to settle
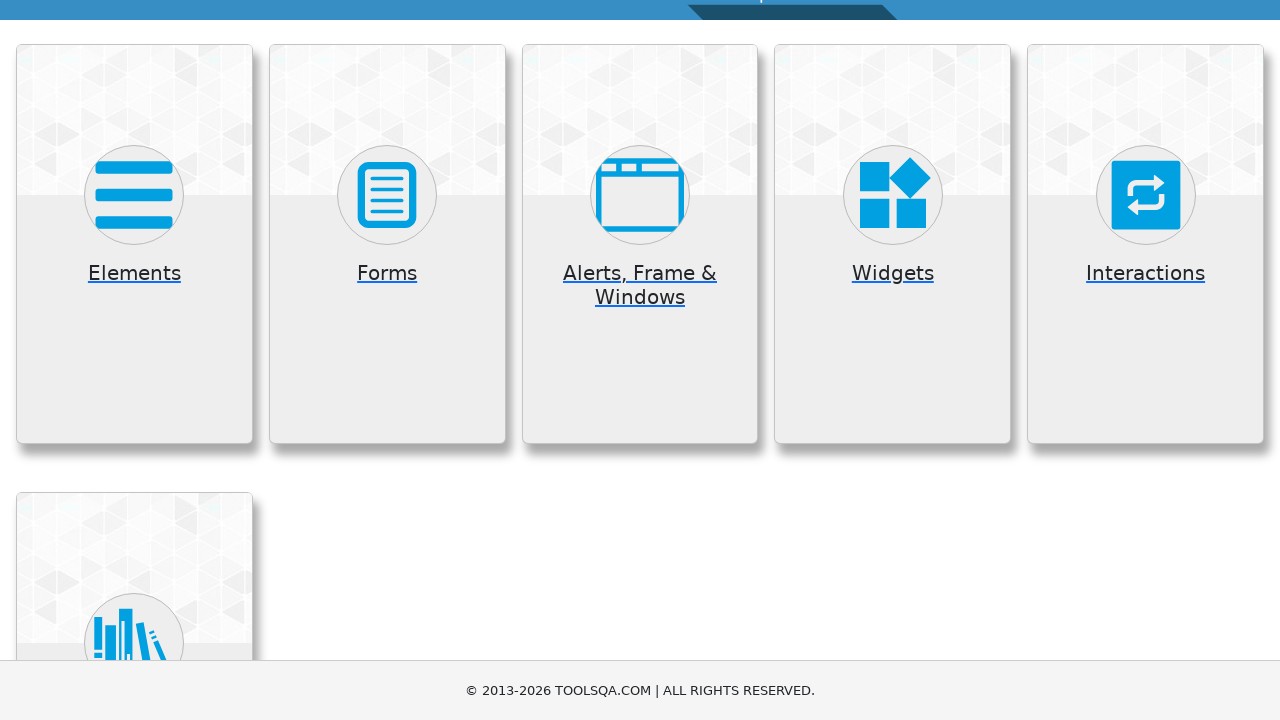

Clicked on Widgets card at (893, 273) on div.card-body h5:has-text('Widgets')
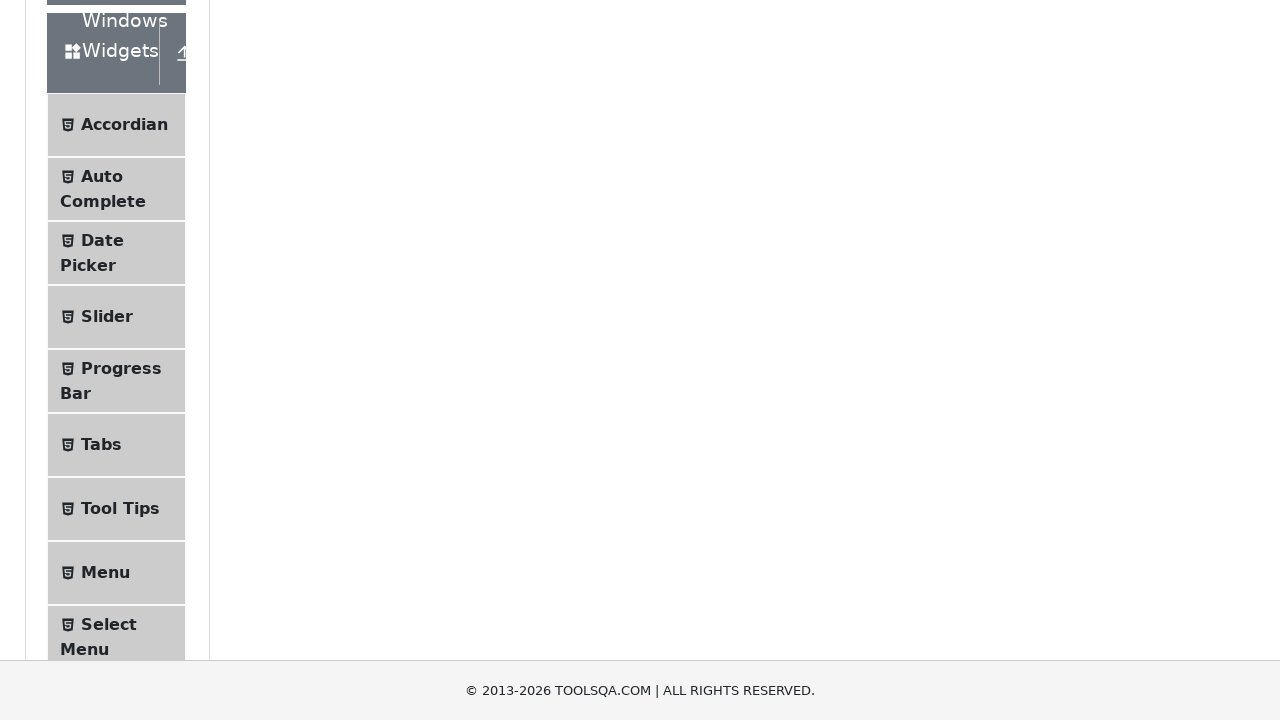

Scrolled down 400px again
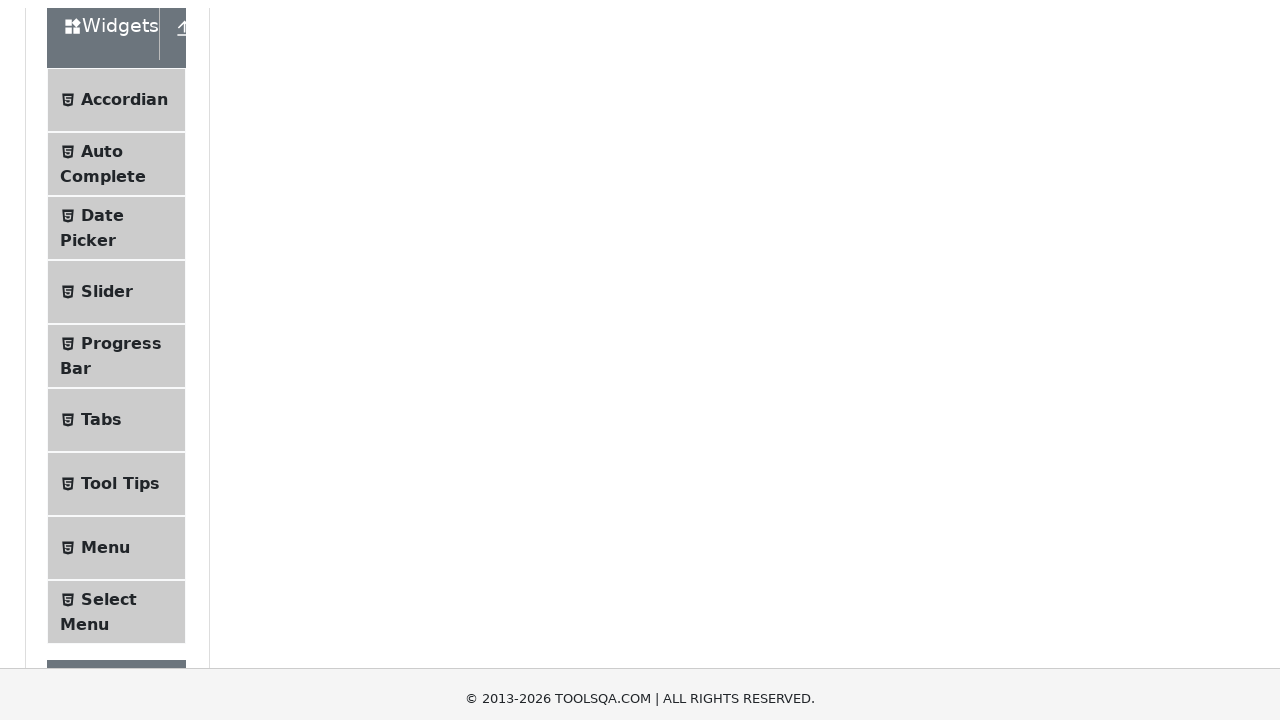

Waited 1 second for page to settle
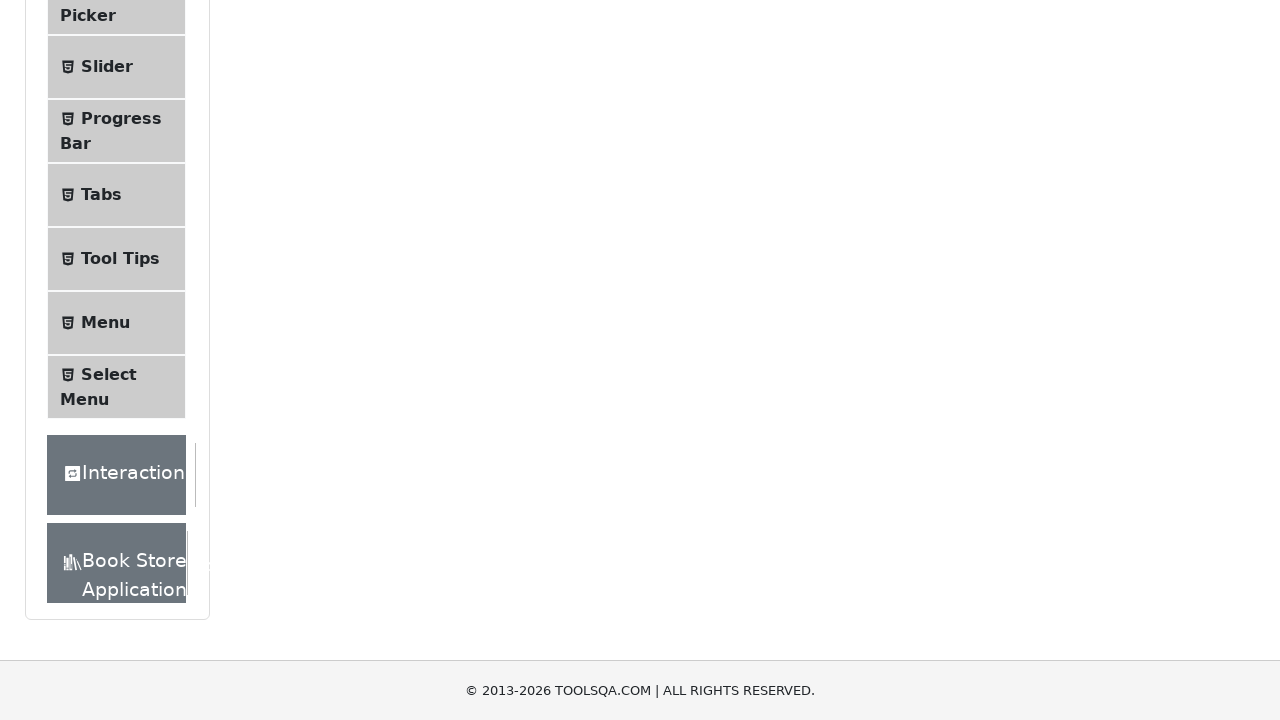

Clicked on Progress Bar menu item at (121, 118) on span.text:has-text('Progress Bar')
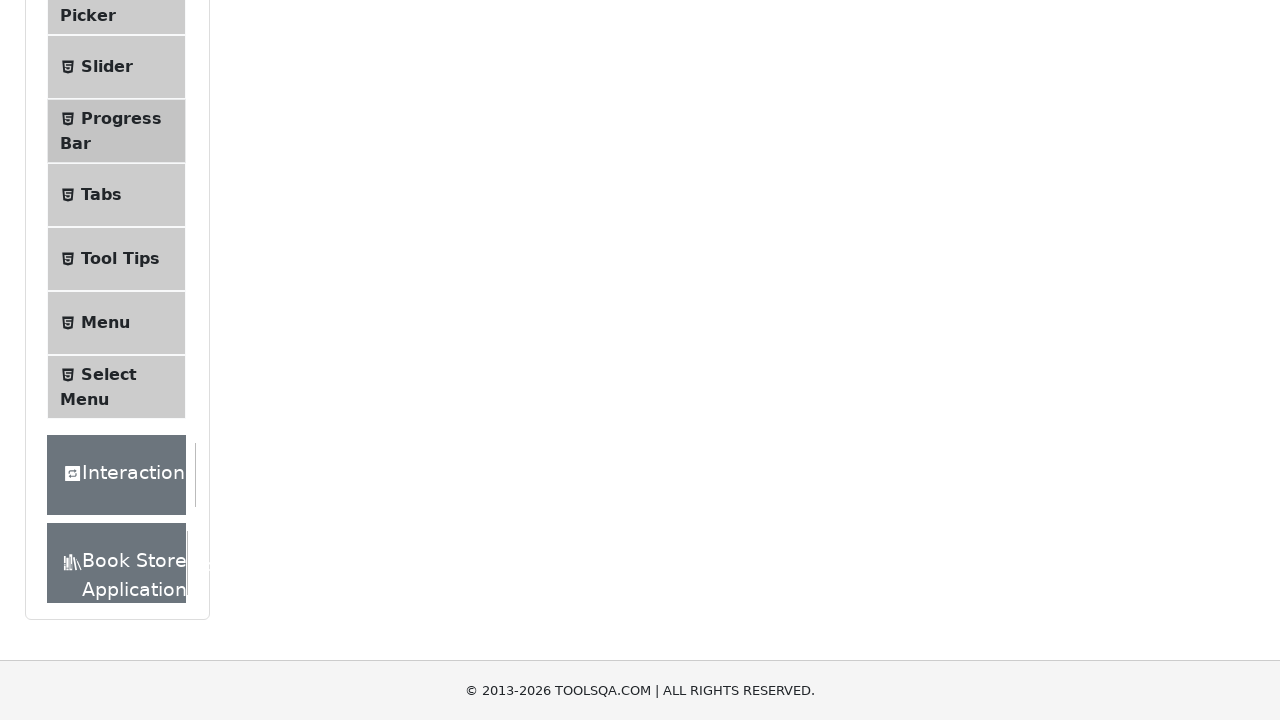

Waited for Progress Bar page to load - Start/Stop button visible
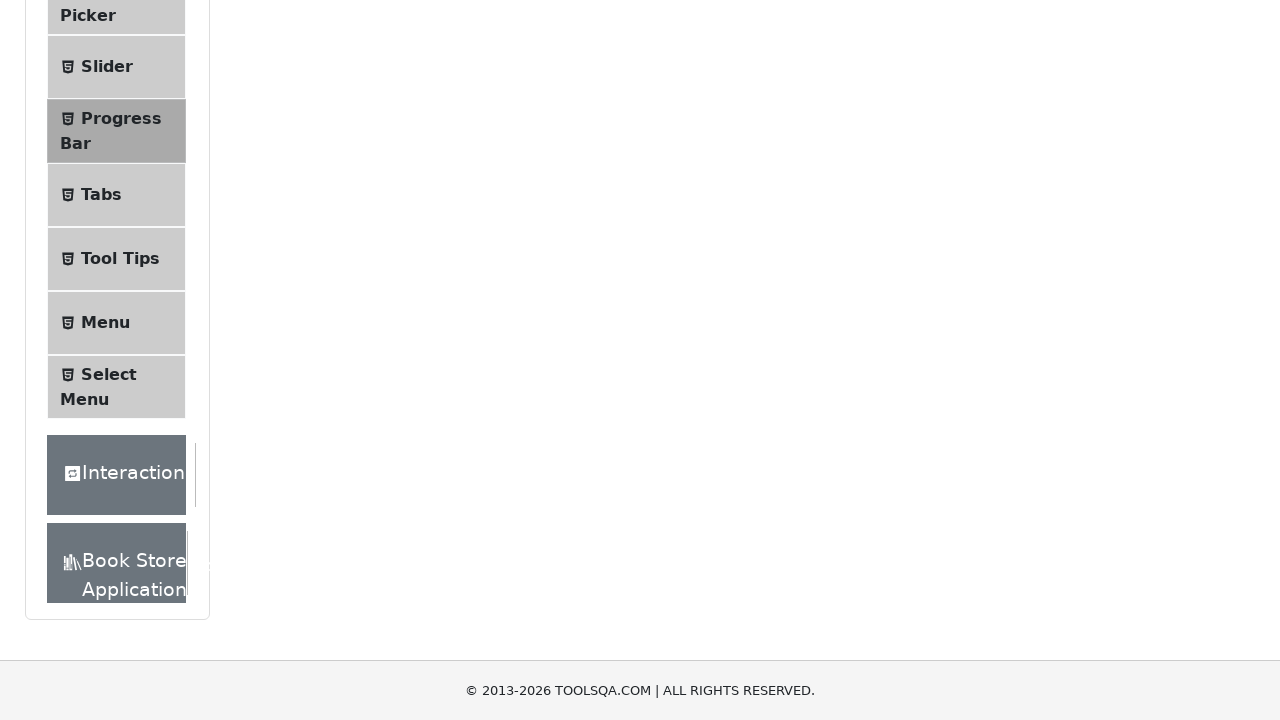

Clicked Start button to begin progress bar animation at (266, 314) on #startStopButton
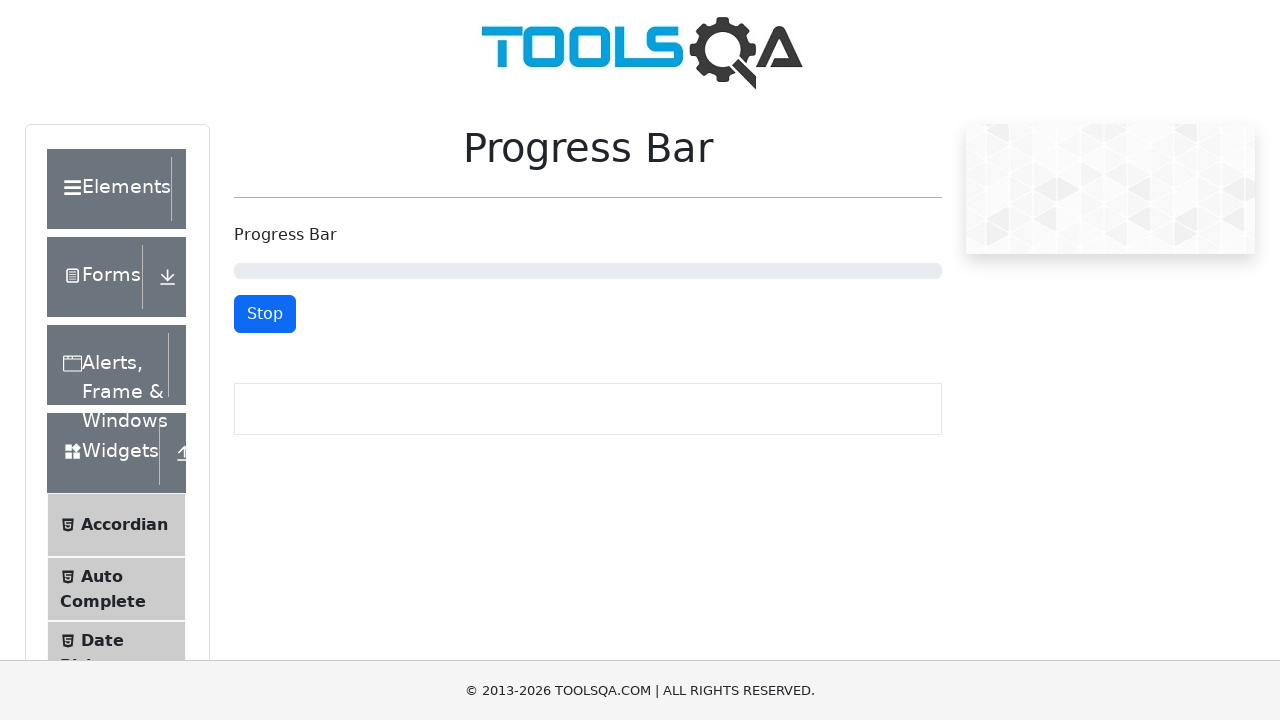

Waited 5 seconds for progress bar to fill completely
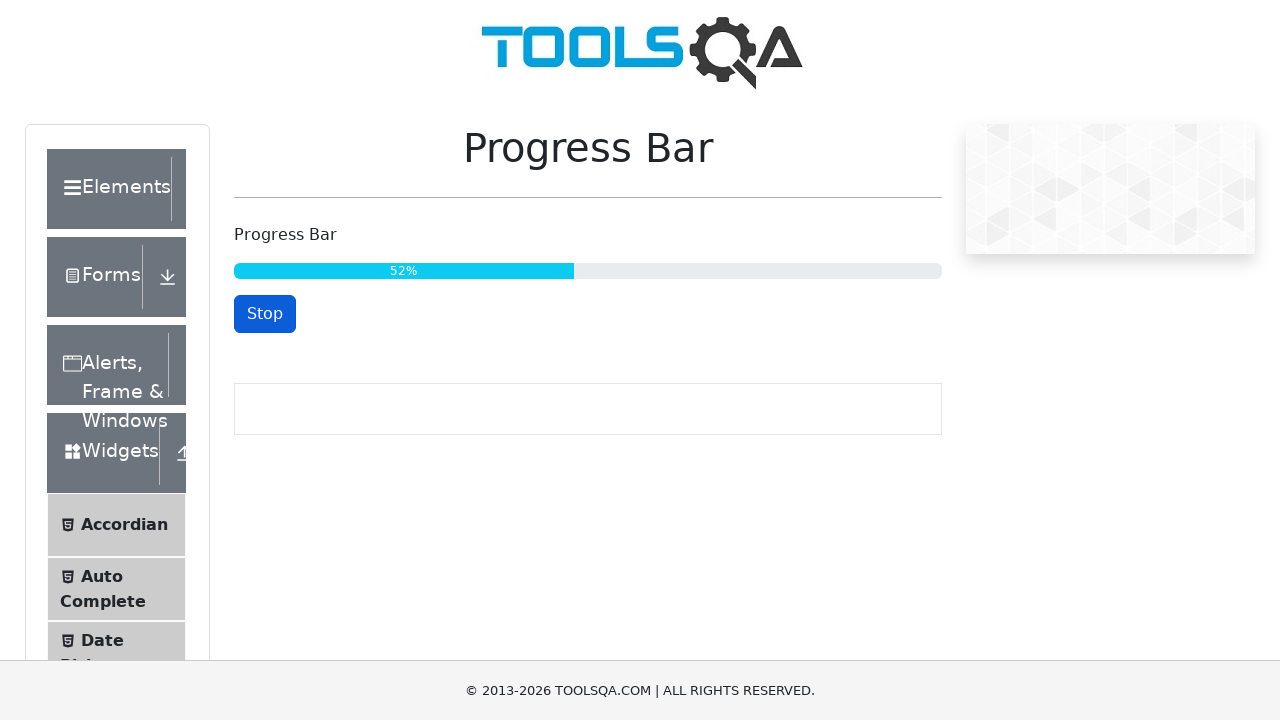

Verified progress bar element is displayed
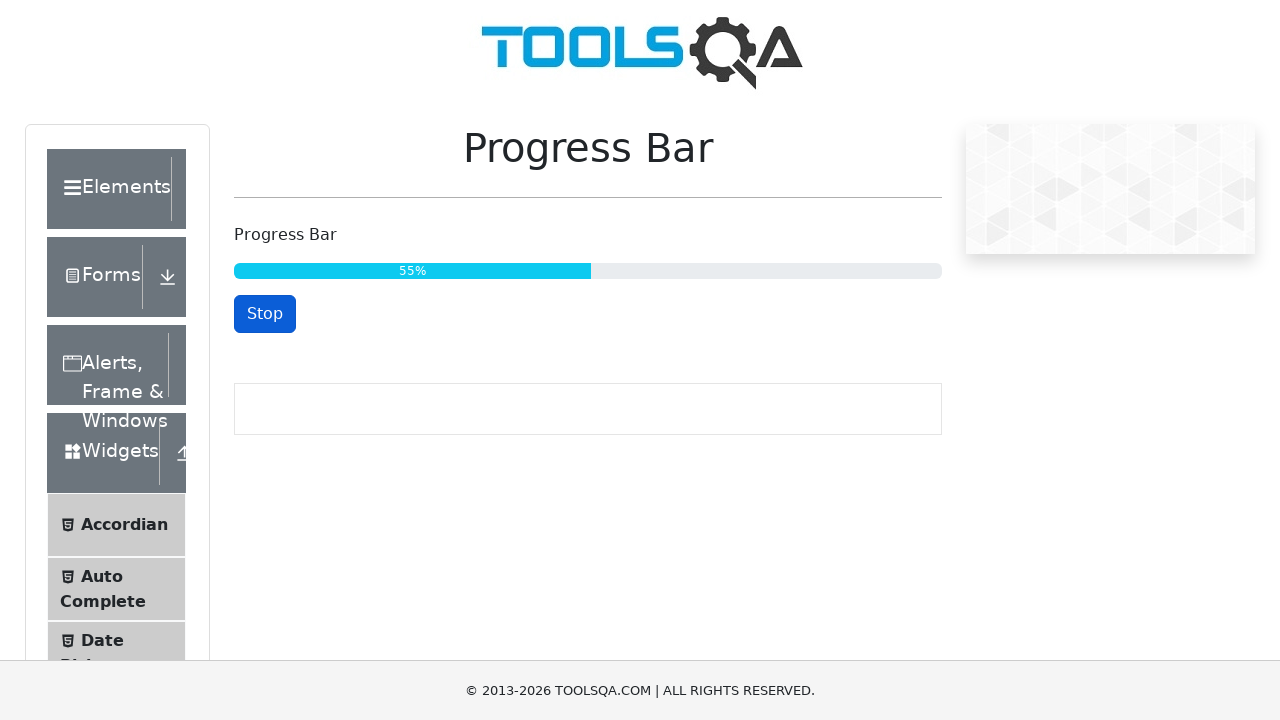

Verified Start/Stop button is displayed
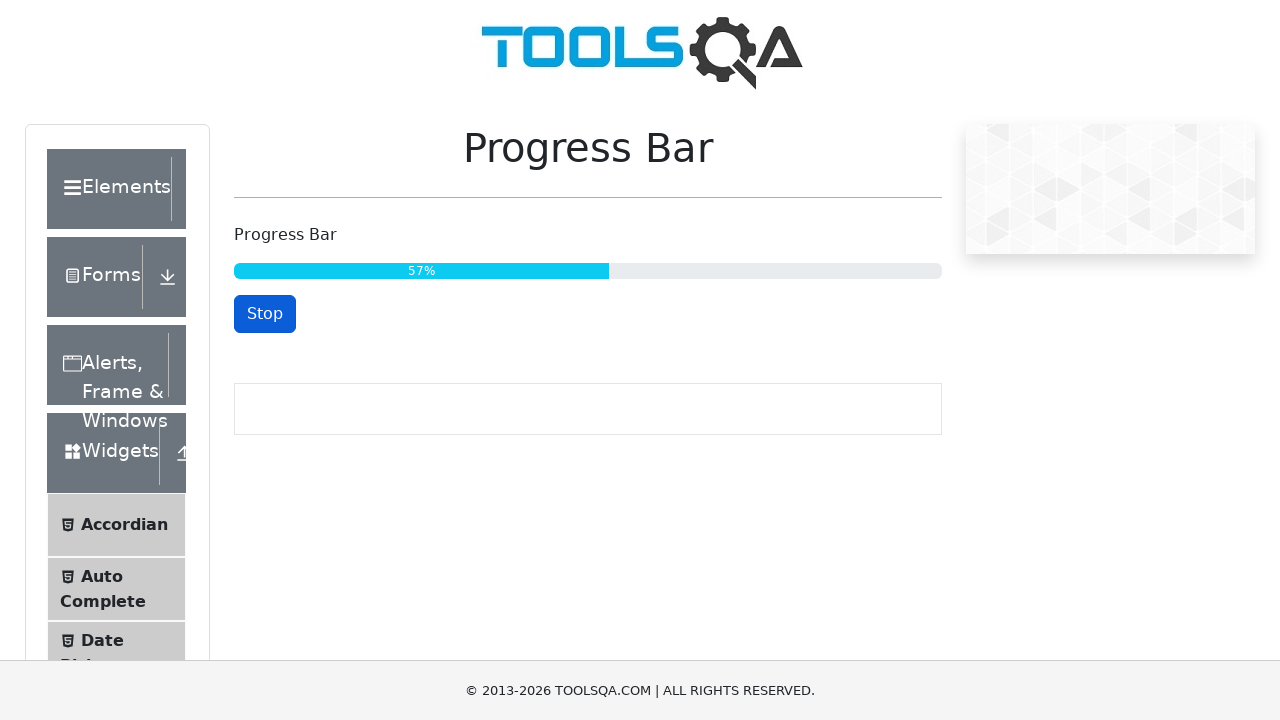

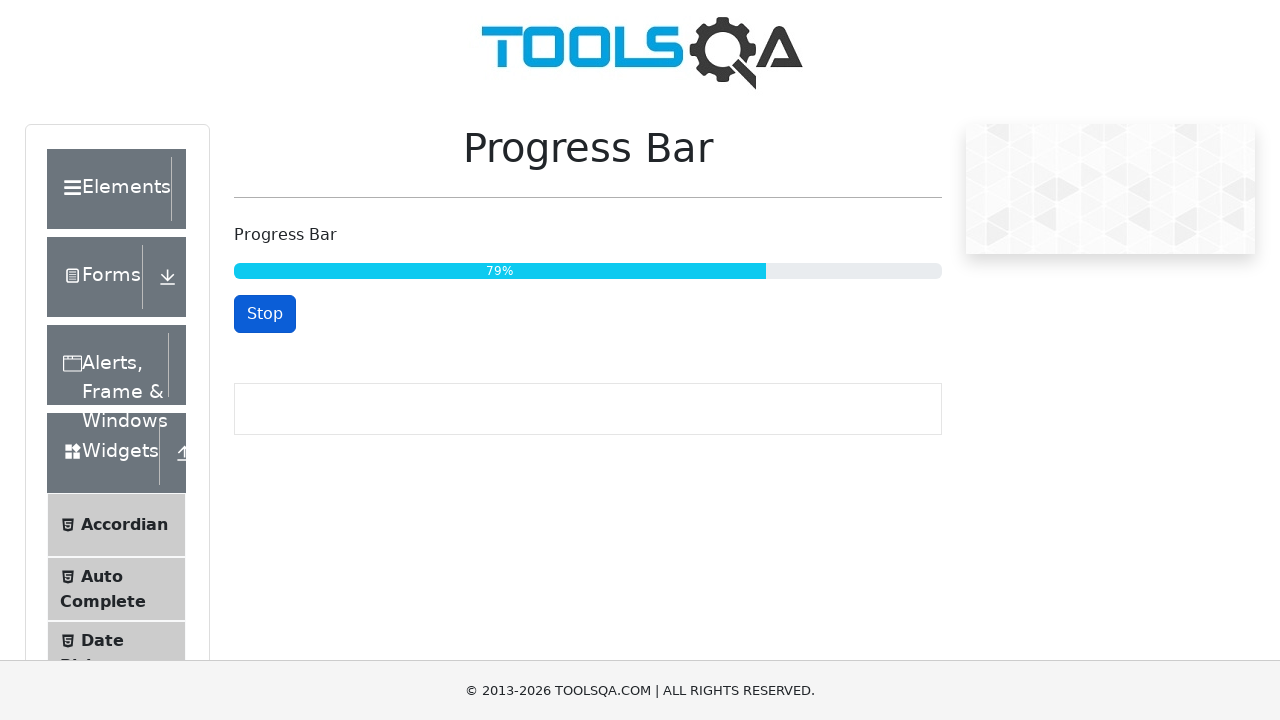